Navigates to the CTG Belgium website, maximizes the browser window, and verifies the page loads by checking the title

Starting URL: https://be.ctg.com/

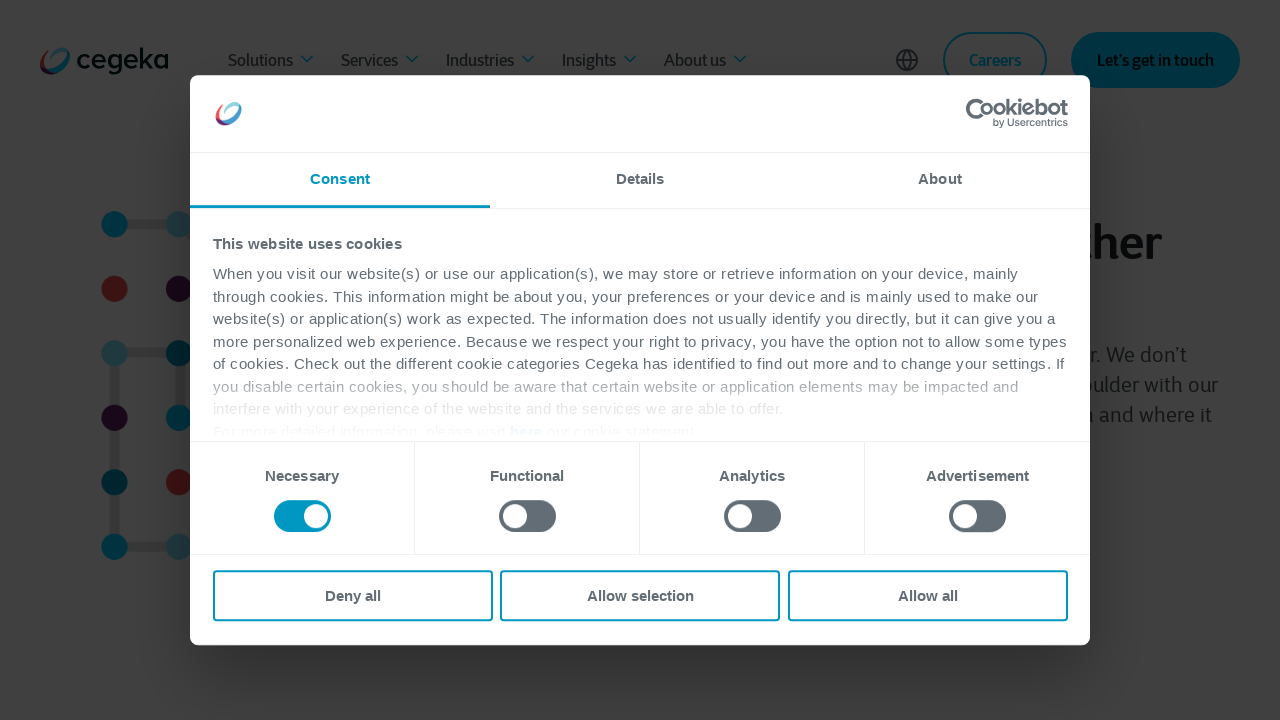

Navigated to https://be.ctg.com/
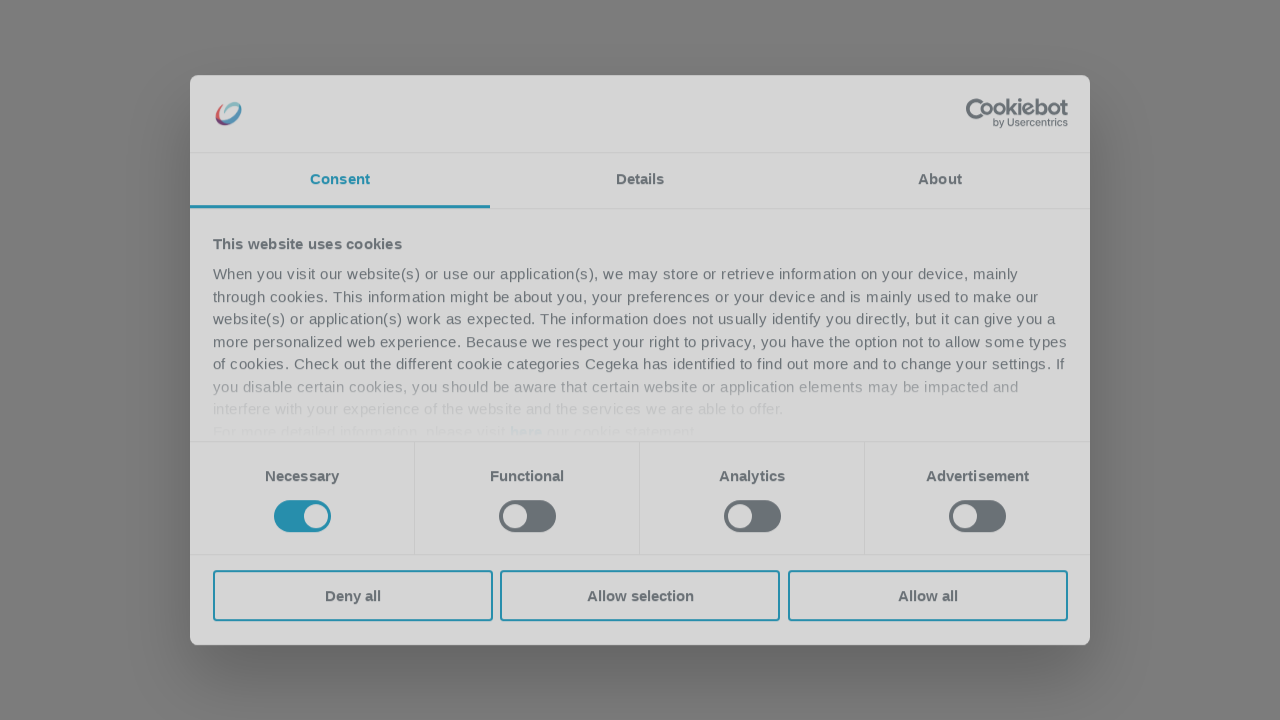

Maximized browser window to 1920x1080
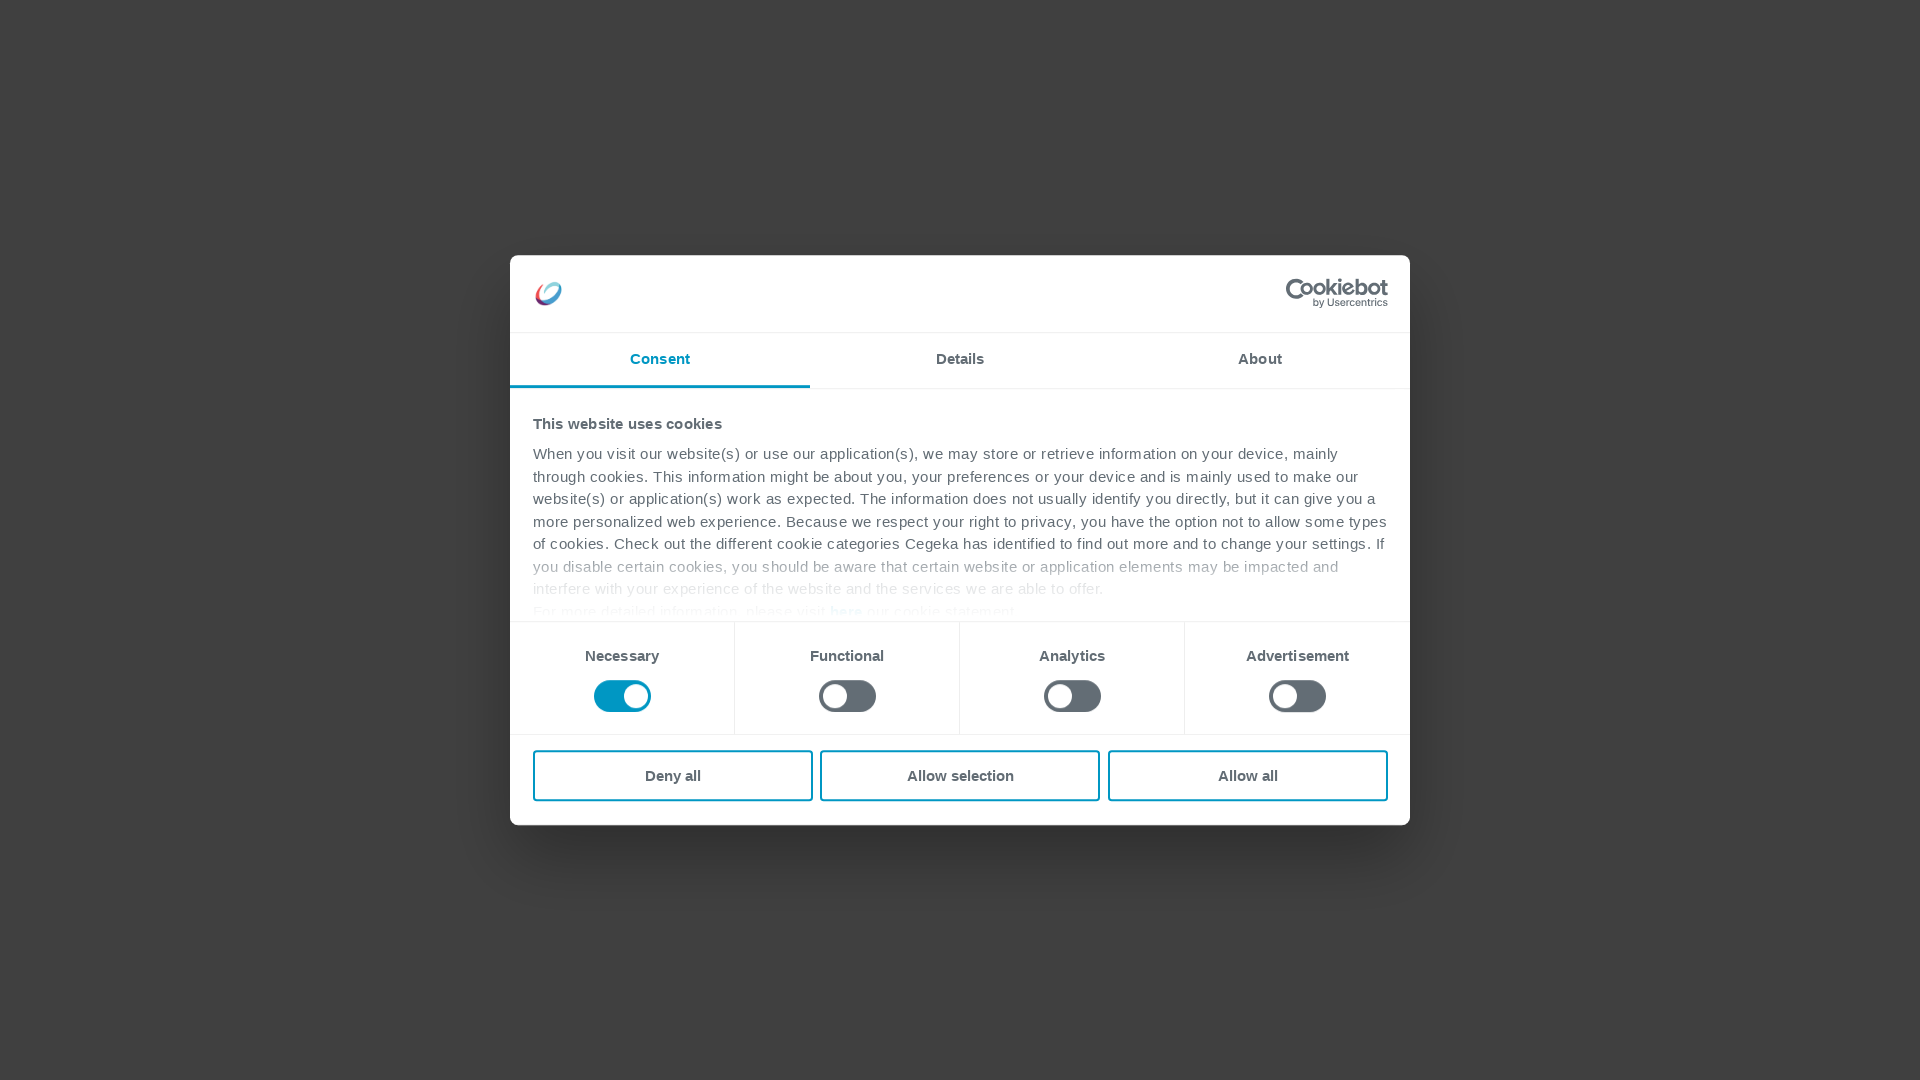

Page loaded and DOM content initialized
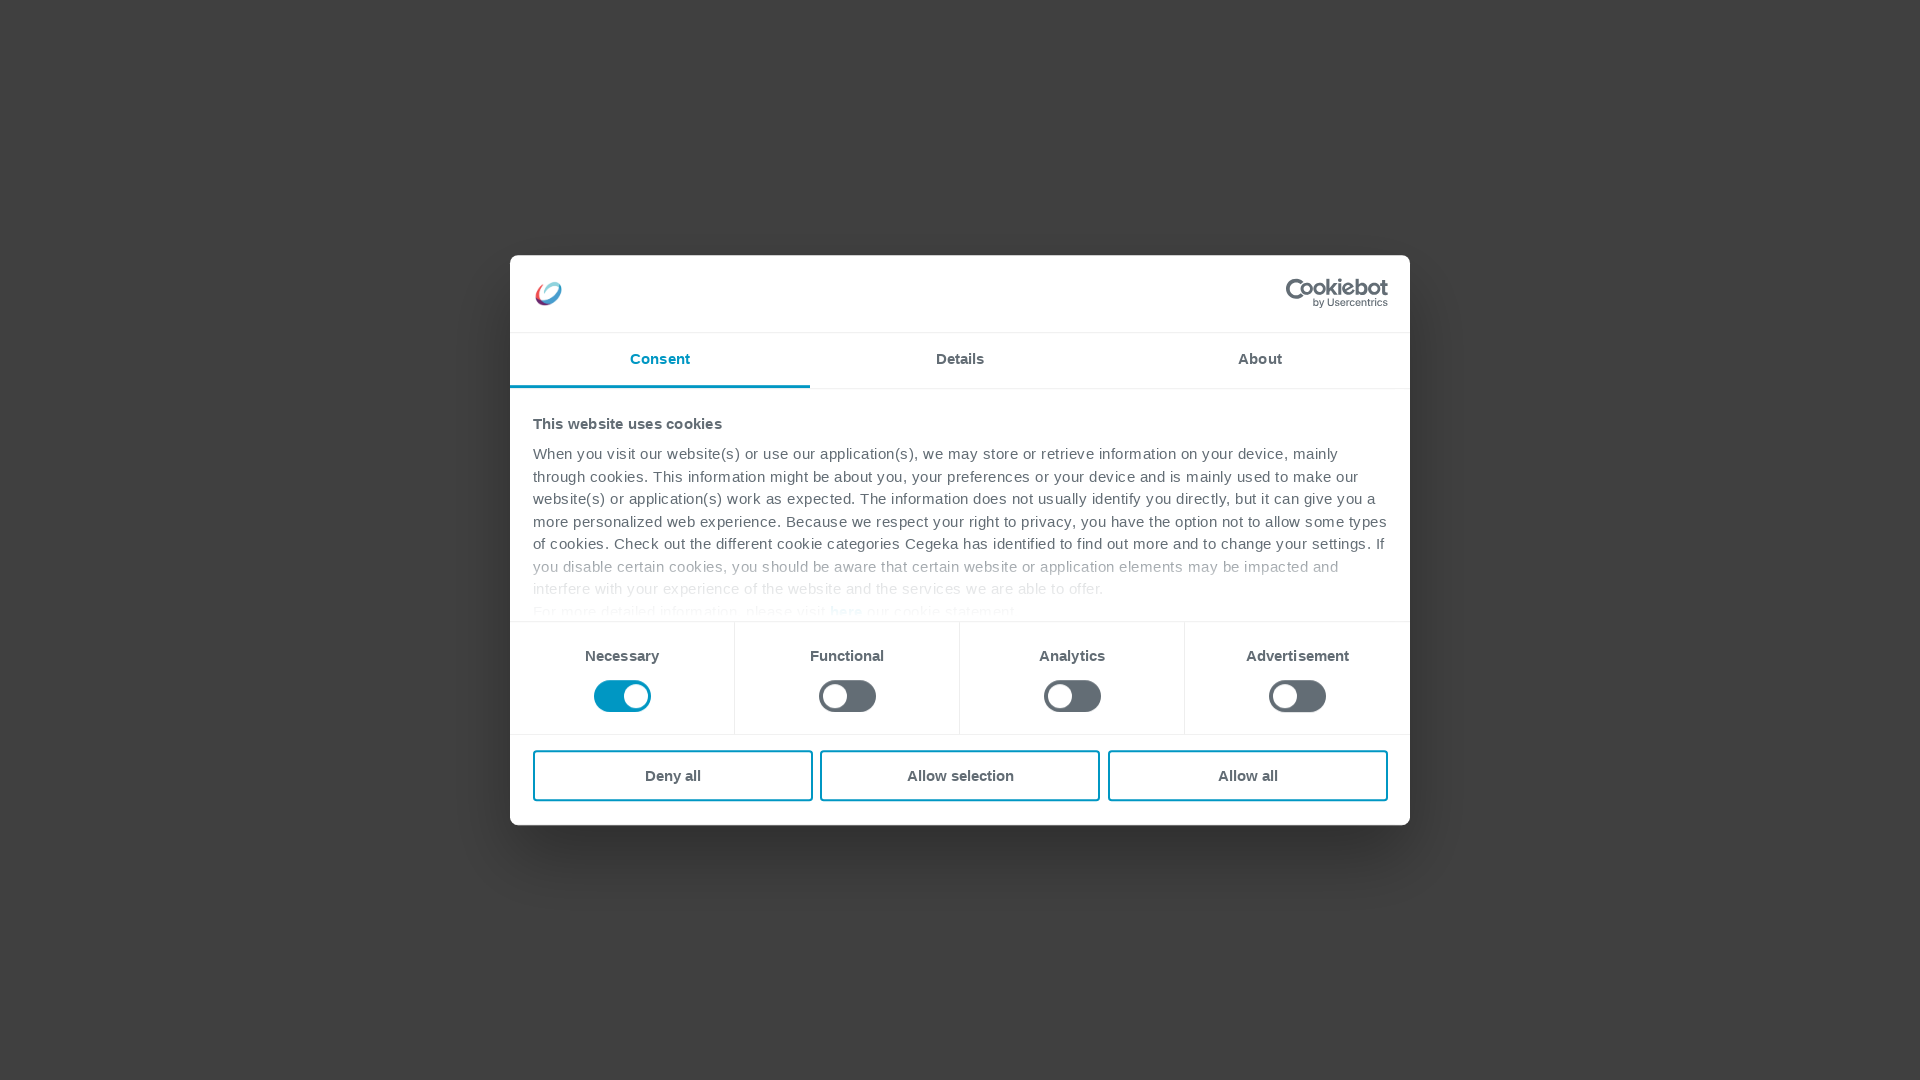

Retrieved page title: Cegeka | IT Solutions & Services
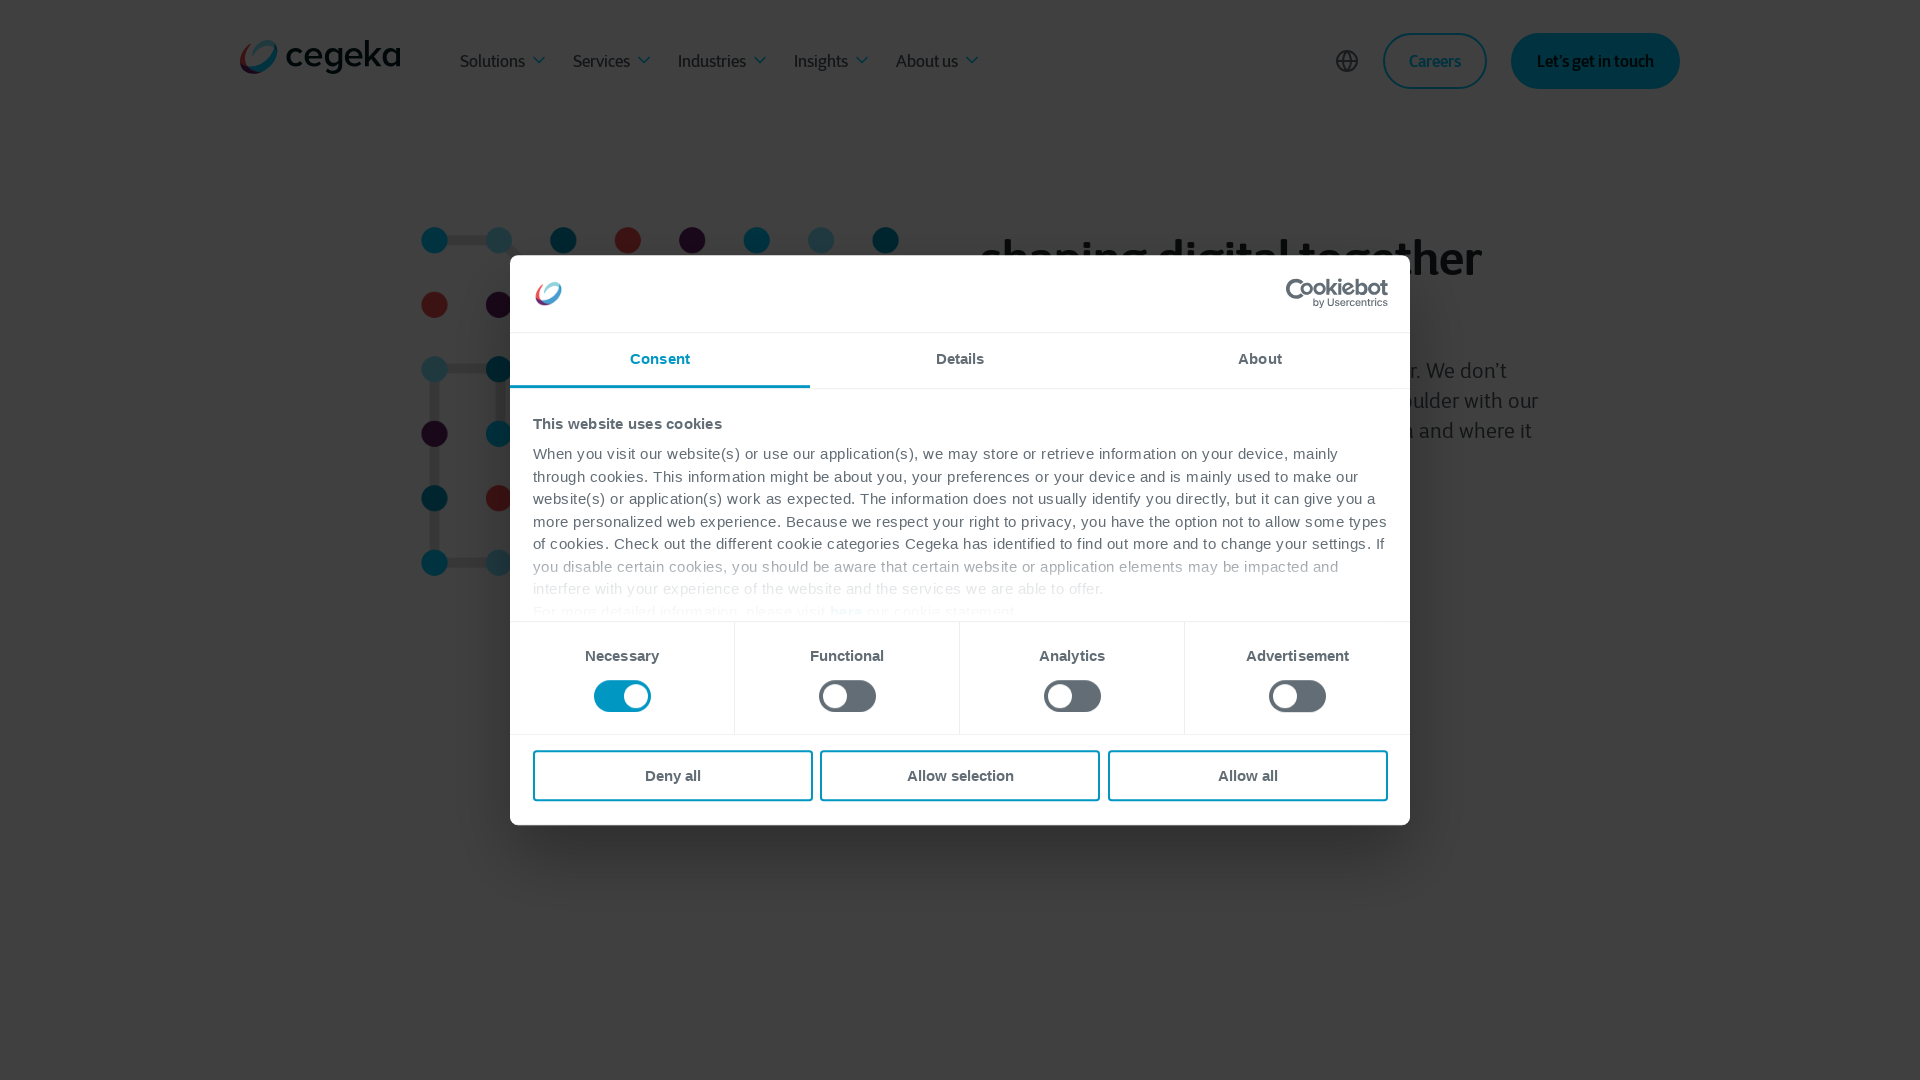

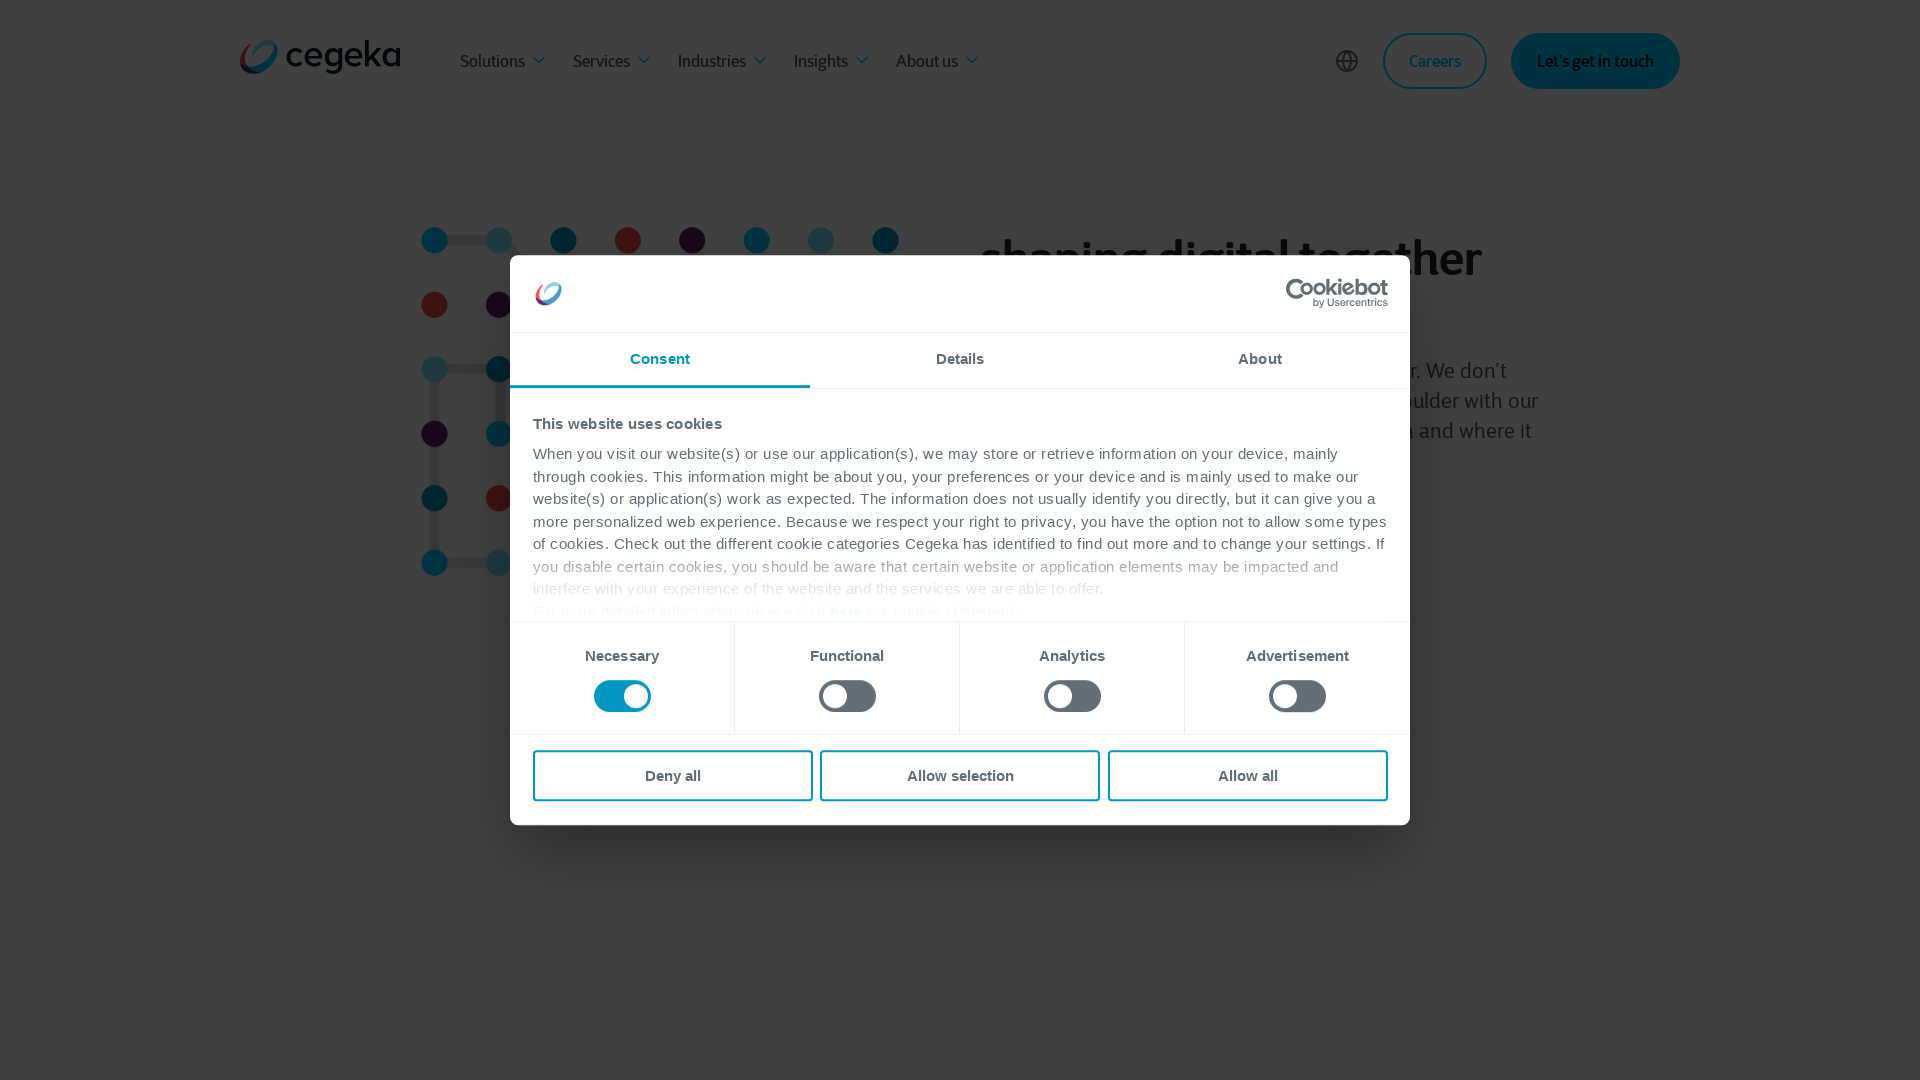